Tests the hover functionality on the U-Haul website by hovering over the "Trailers & Towing" navigation menu item to trigger a dropdown menu.

Starting URL: https://www.uhaul.com/

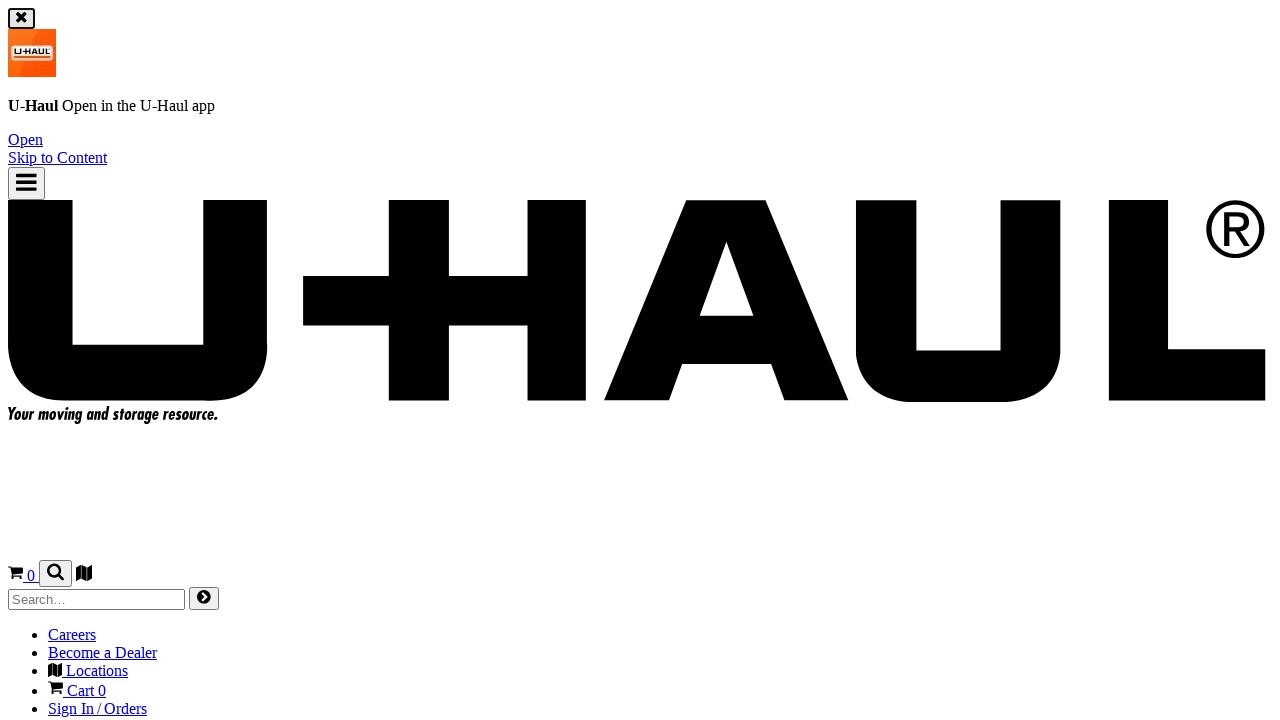

Hovered over 'Trailers & Towing' navigation menu item at (70, 360) on xpath=//*[@id='mainHeaderMenu']/li[6]/a[1]
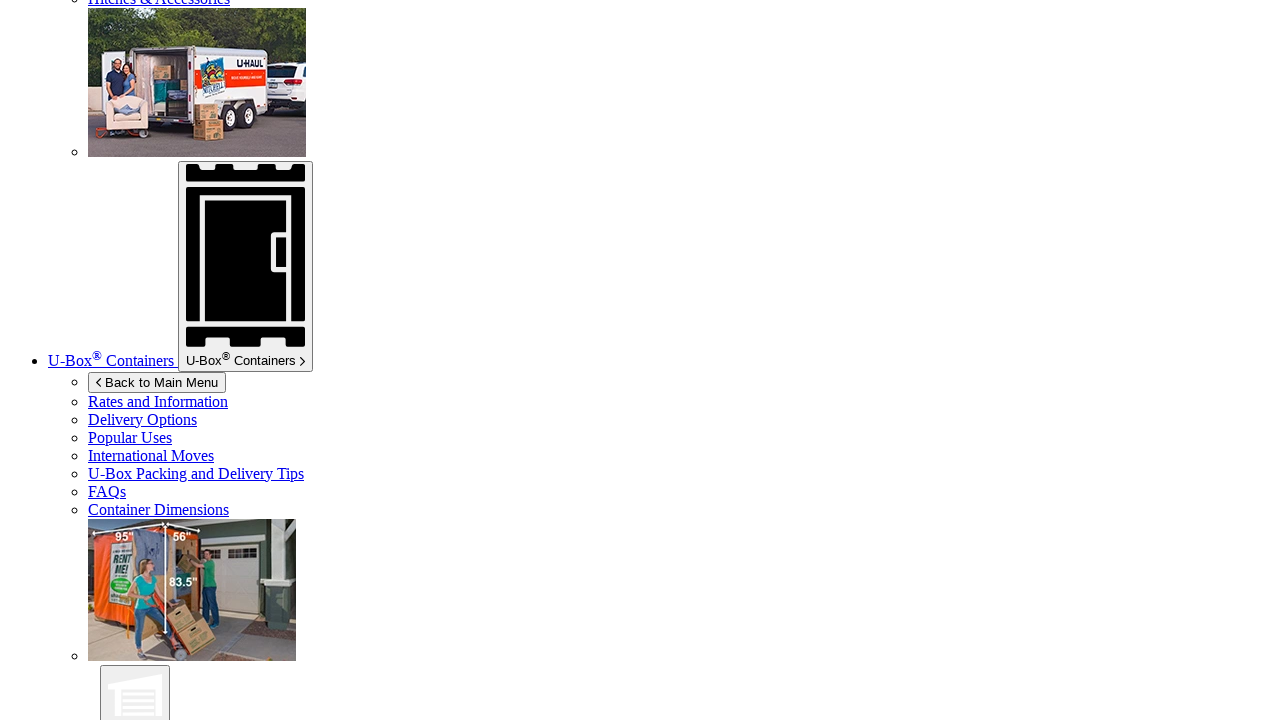

Waited 1 second to observe dropdown menu appearing
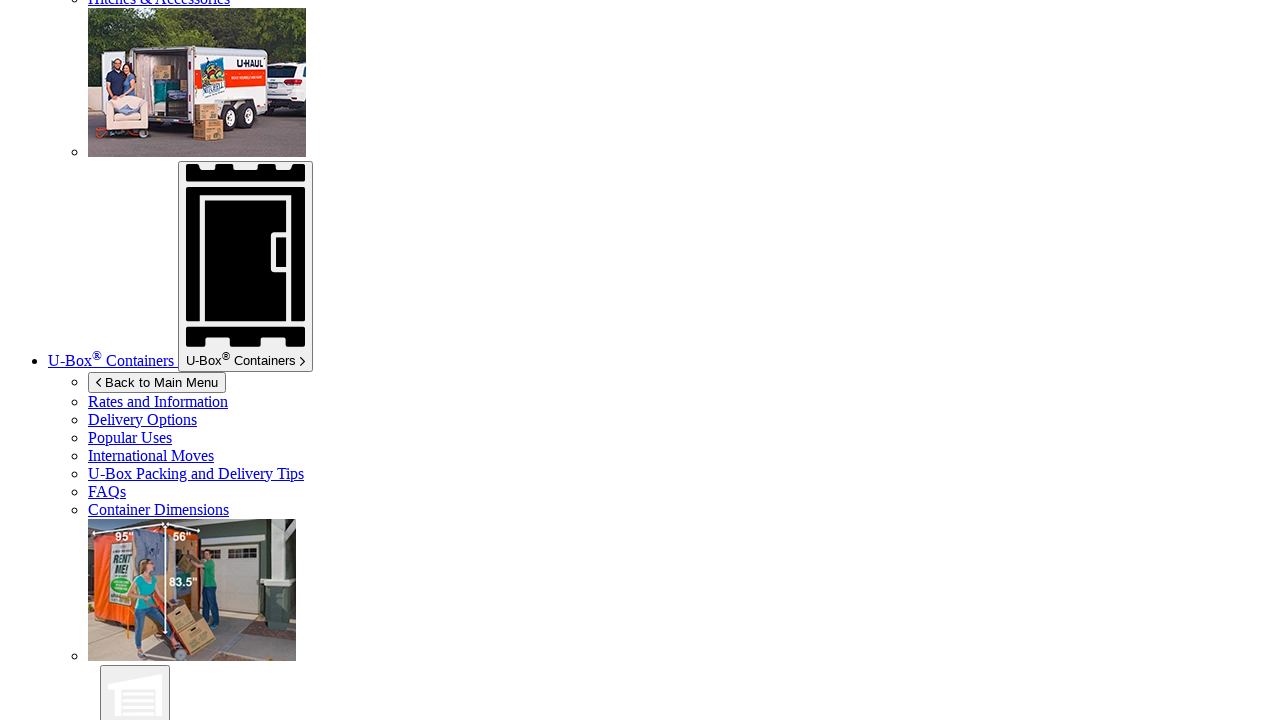

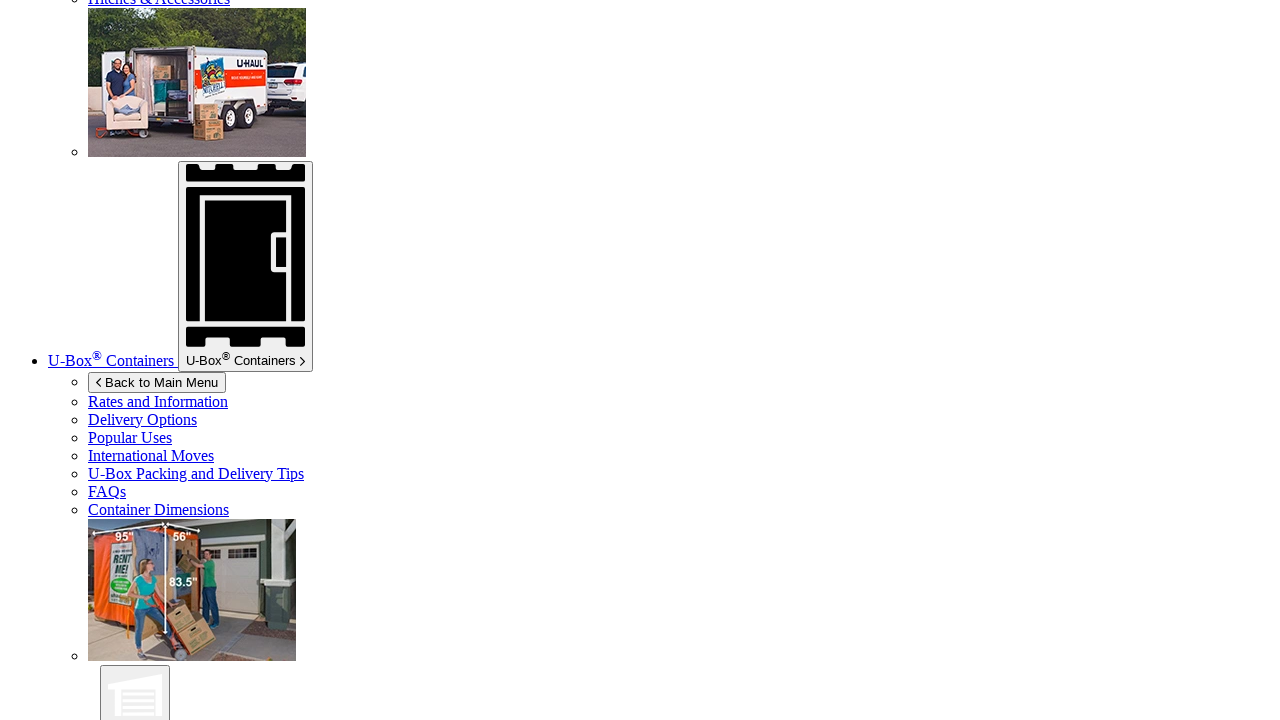